Opens the OrangeHRM demo application and navigates to the login page

Starting URL: https://opensource-demo.orangehrmlive.com/web/index.php/auth/login

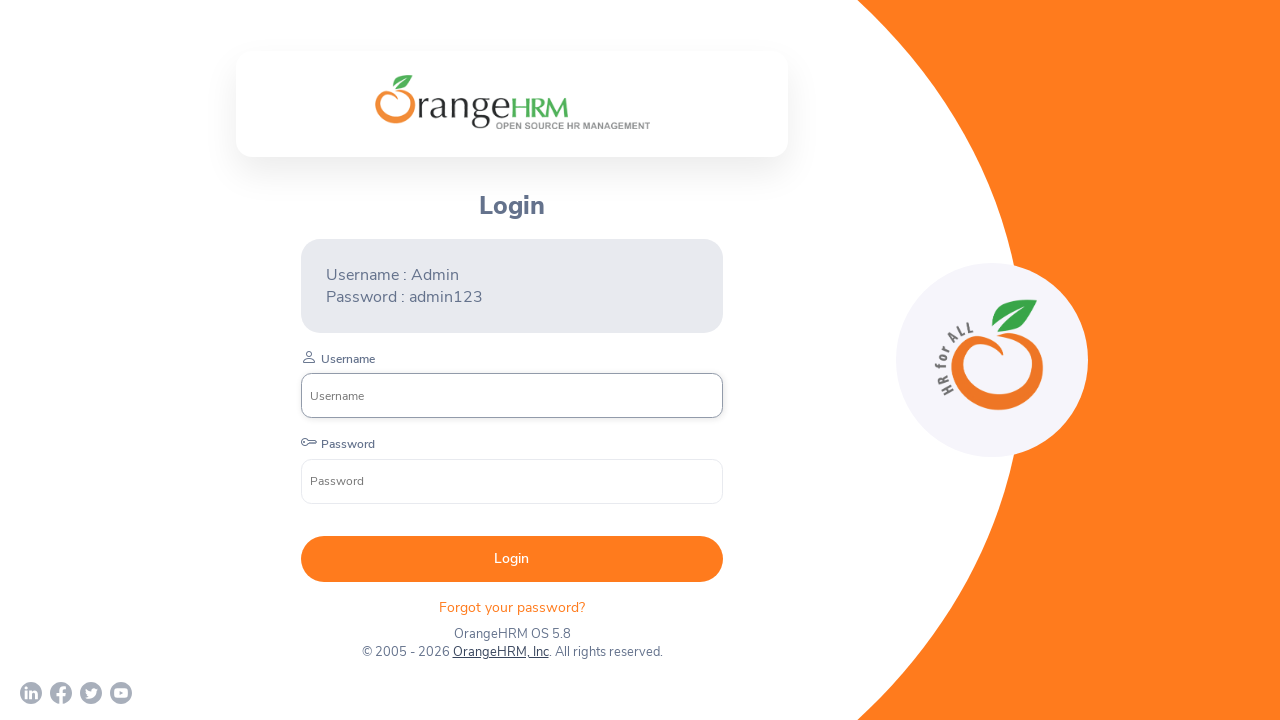

Waited for page to reach networkidle state
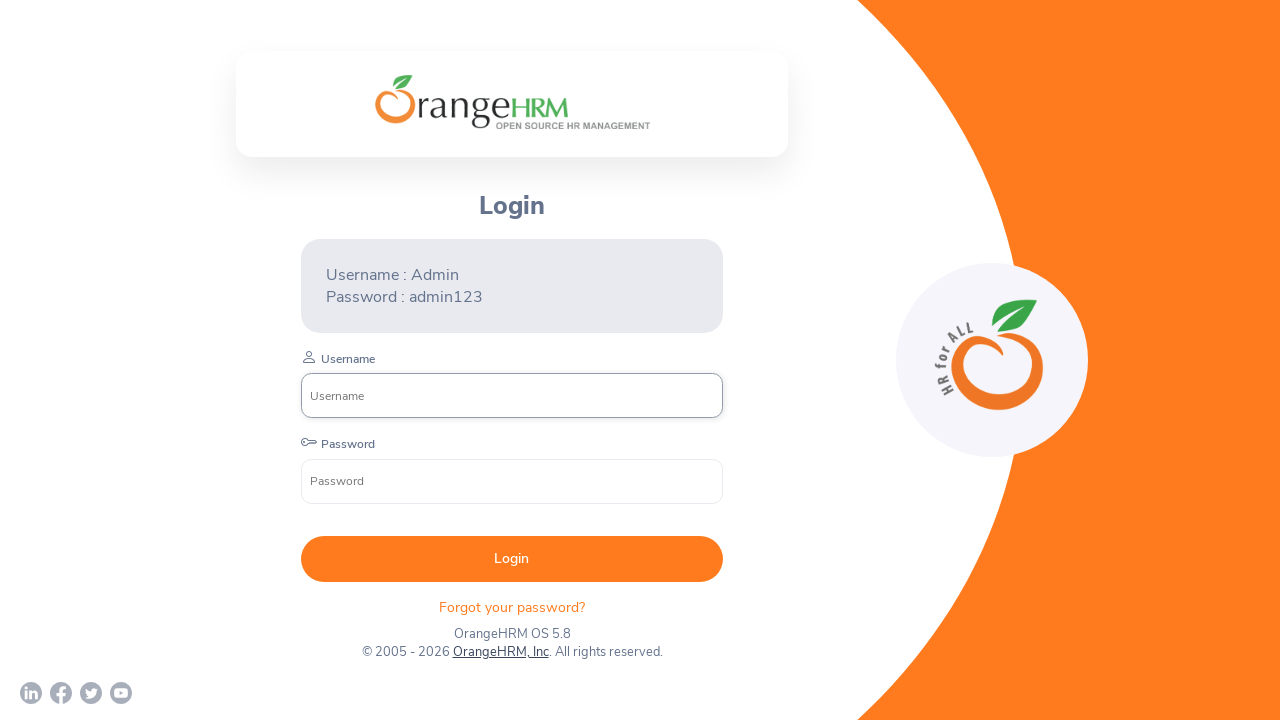

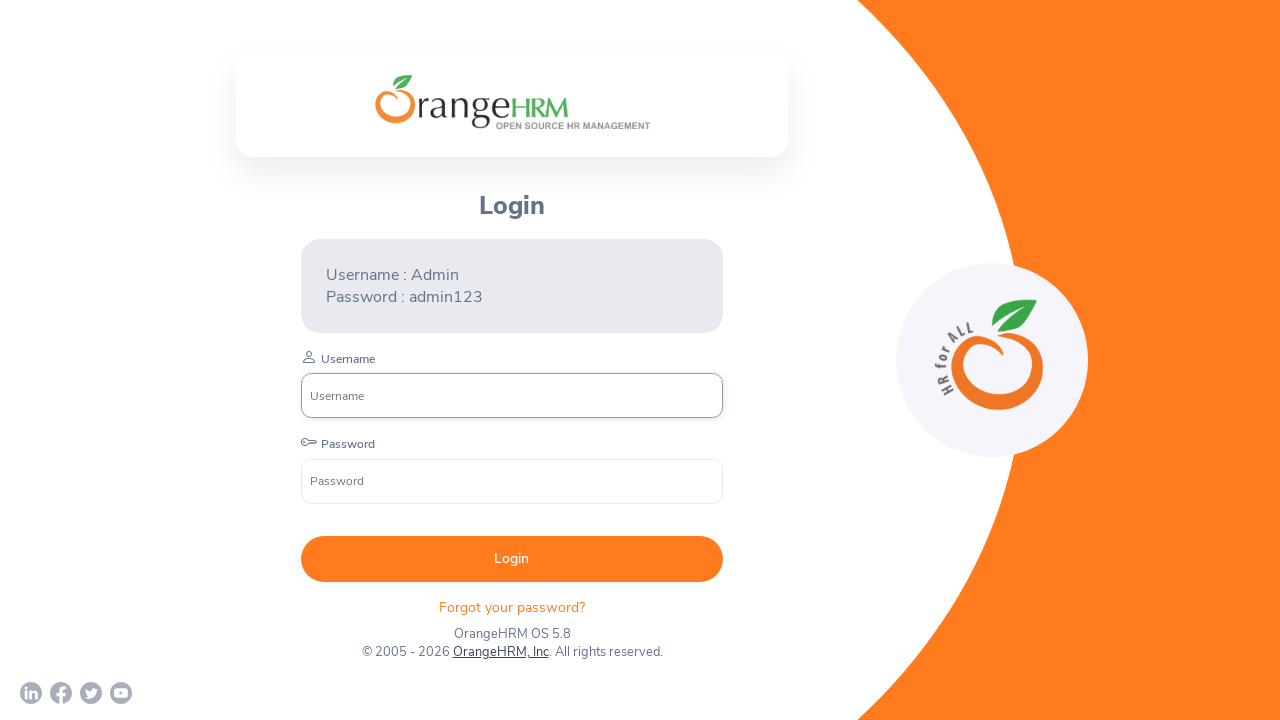